Tests flight search dropdown by selecting departure city (Bengaluru) and destination city (Guwahati) from the city selection dropdowns

Starting URL: https://rahulshettyacademy.com/dropdownsPractise/

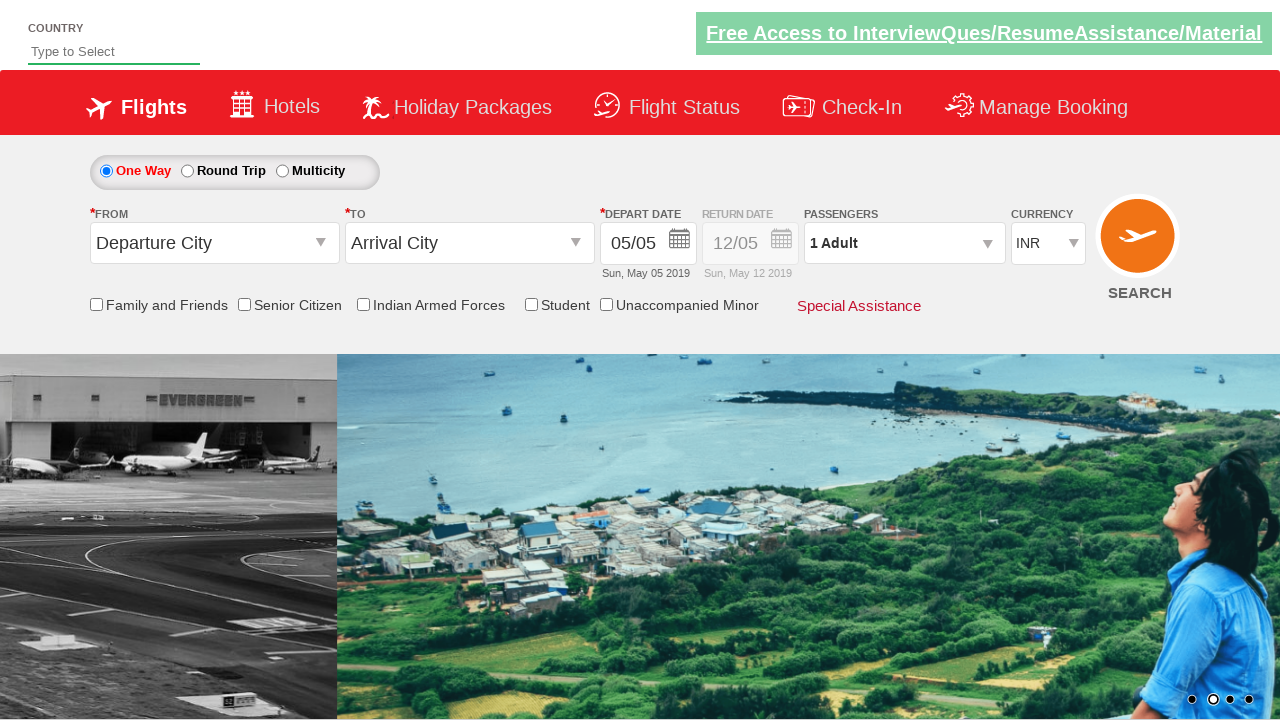

Clicked on the departure city input field to open dropdown at (214, 243) on input.select_CTXT
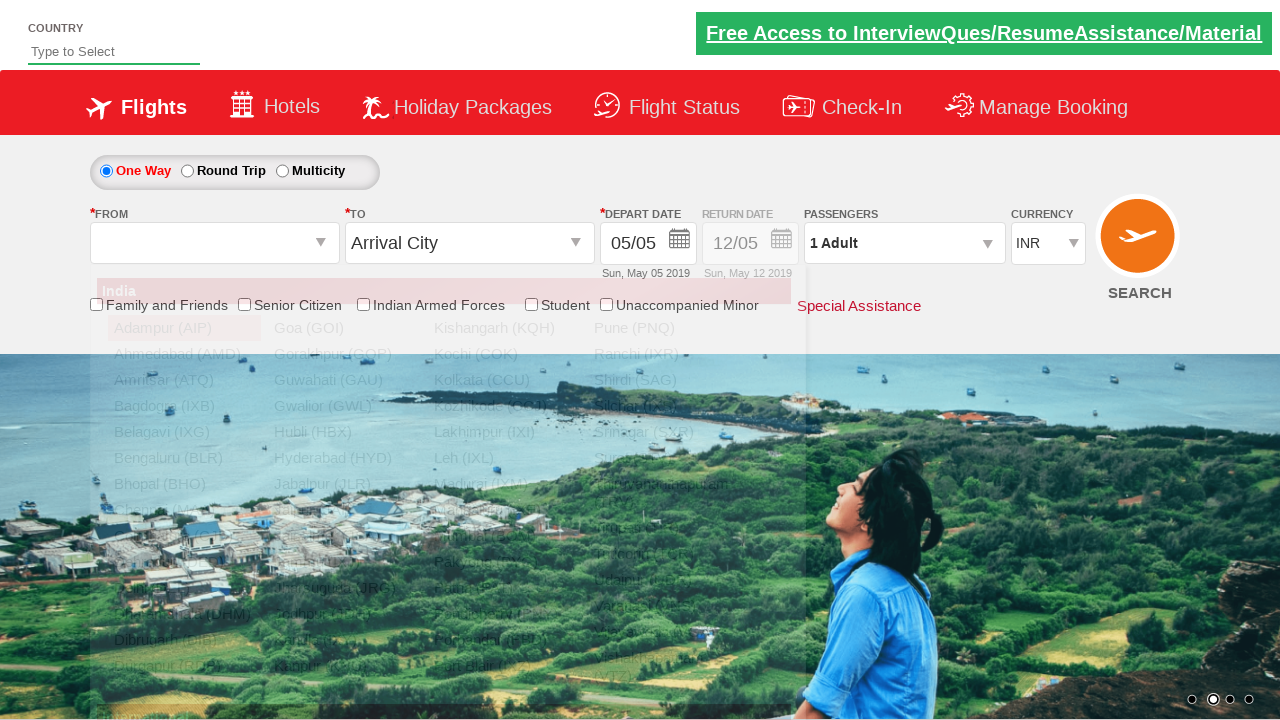

Selected Bengaluru (BLR) as the departure city at (184, 458) on div[id='glsctl00_mainContent_ddl_originStation1_CTNR'] a[value='BLR']
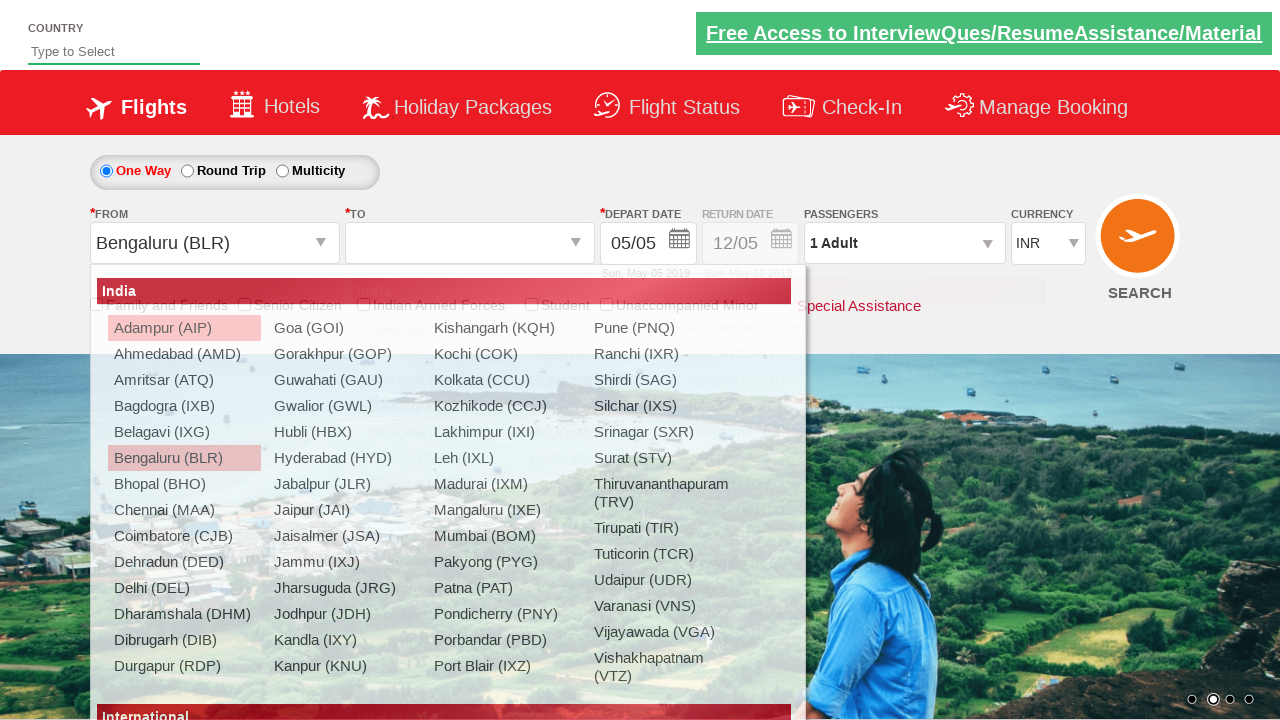

Selected Guwahati (GAU) as the destination city at (599, 380) on div[id='glsctl00_mainContent_ddl_destinationStation1_CTNR'] a[value='GAU']
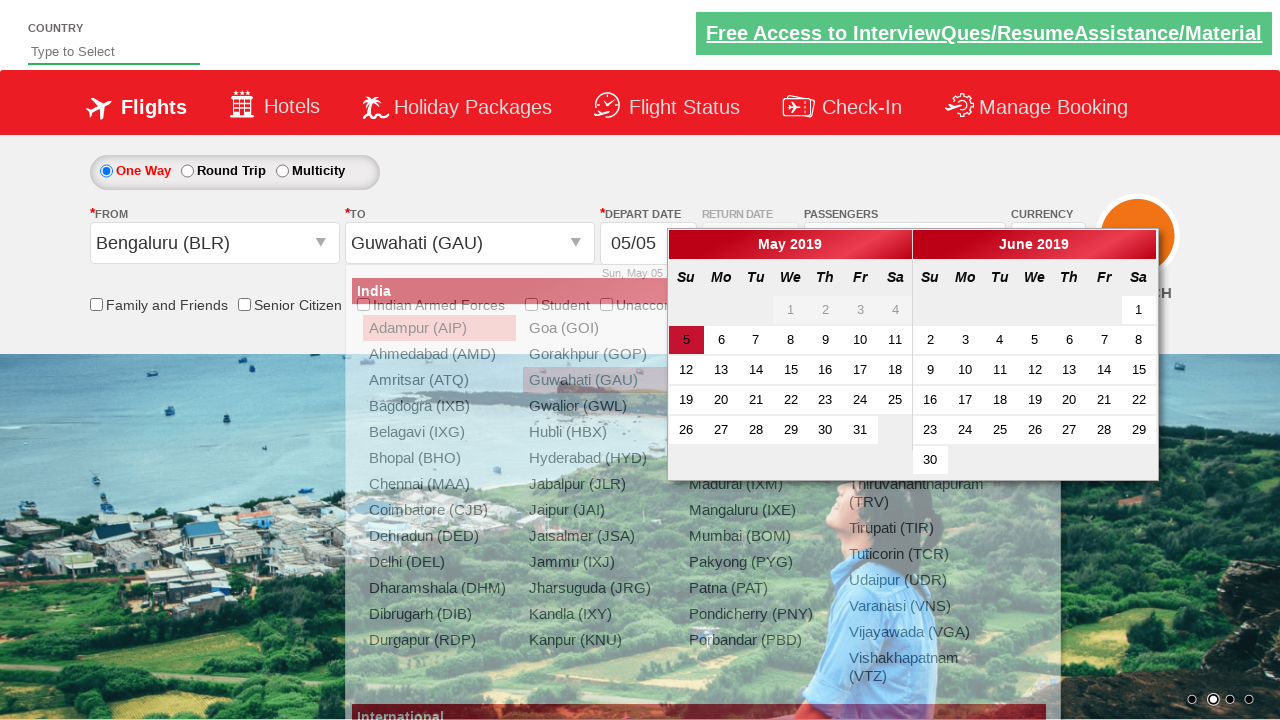

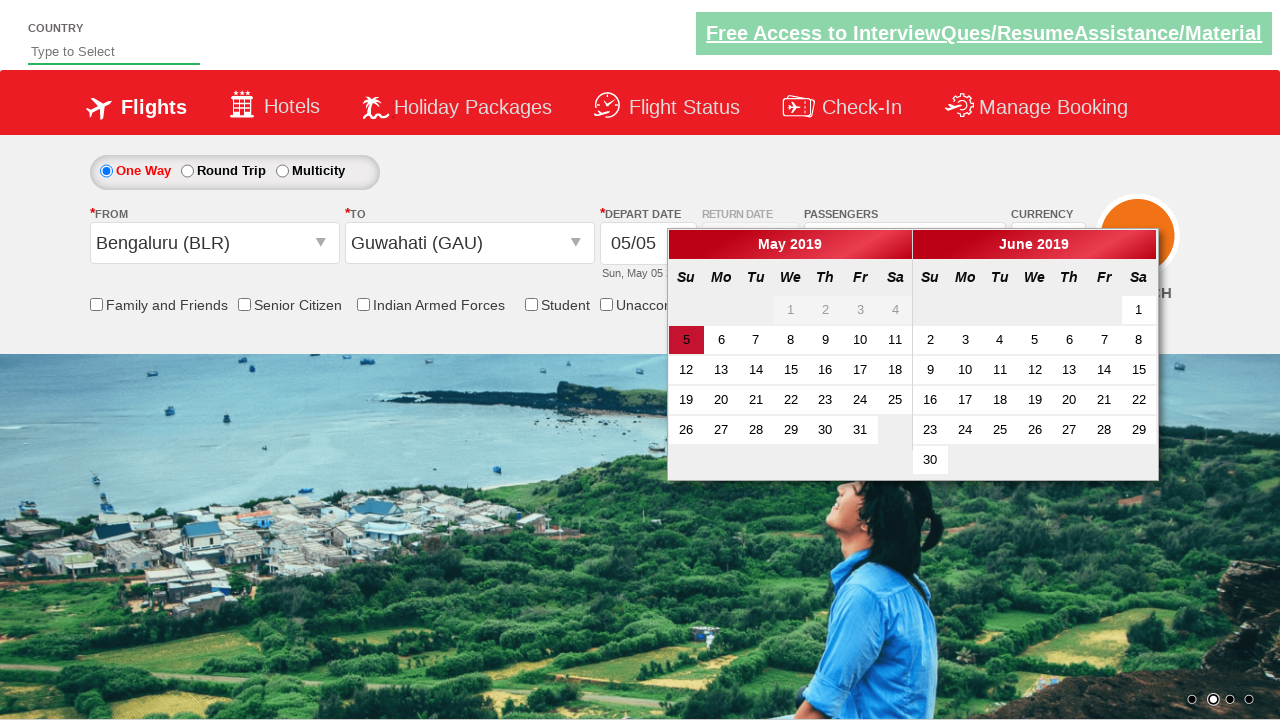